Tests dropdown/combobox functionality by selecting different options from a dropdown menu on a test blog page

Starting URL: https://omayo.blogspot.com/

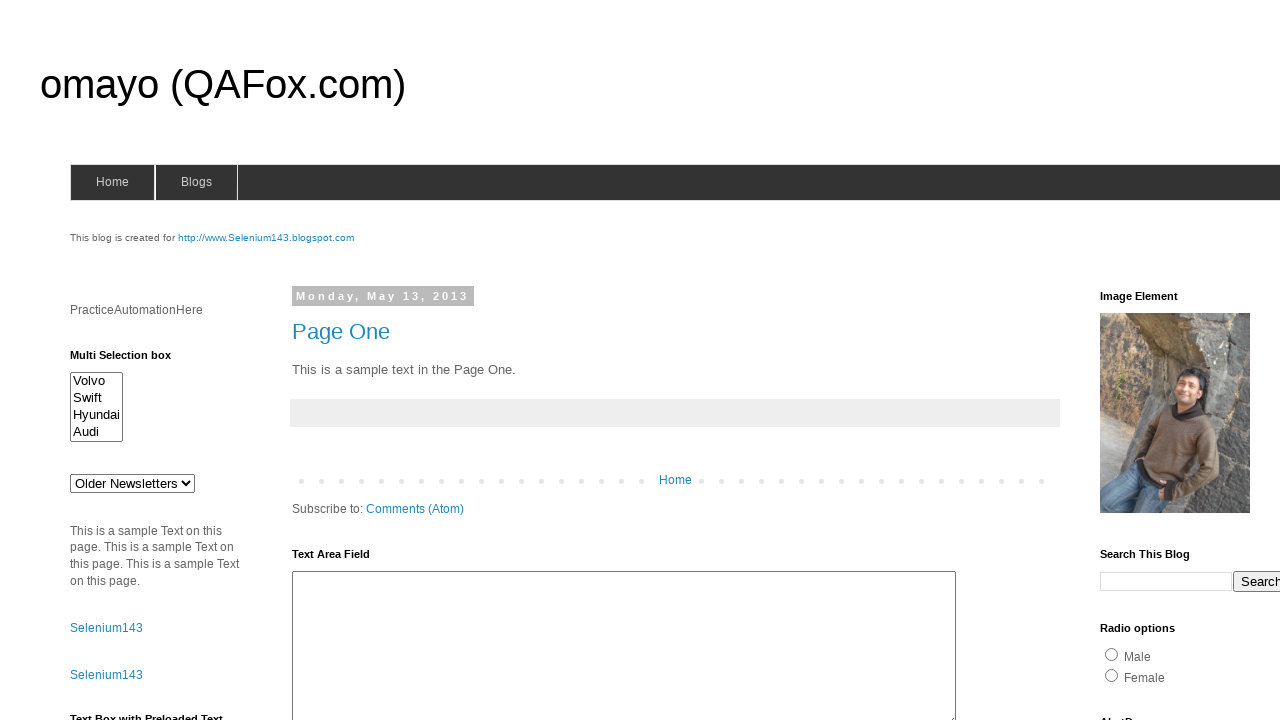

Located the dropdown combobox element
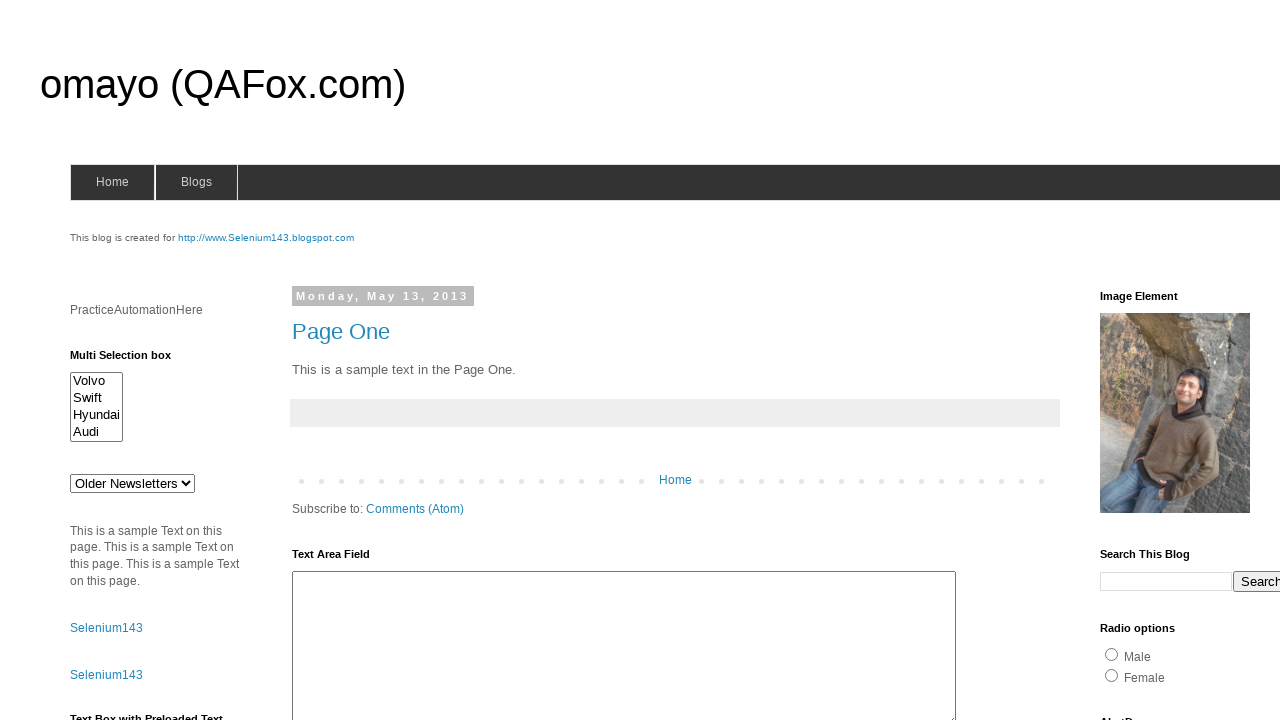

Selected 'doc 4' from the dropdown menu on .combobox
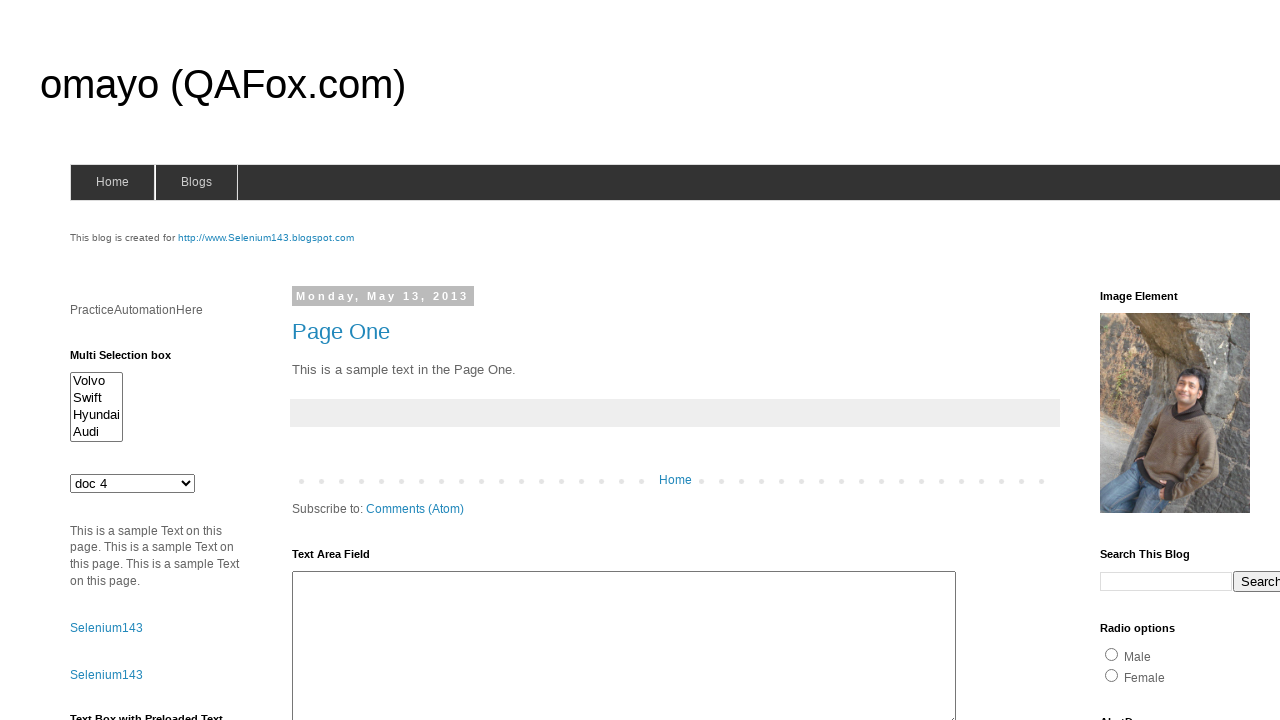

Selected 'doc 3' from the dropdown menu on .combobox
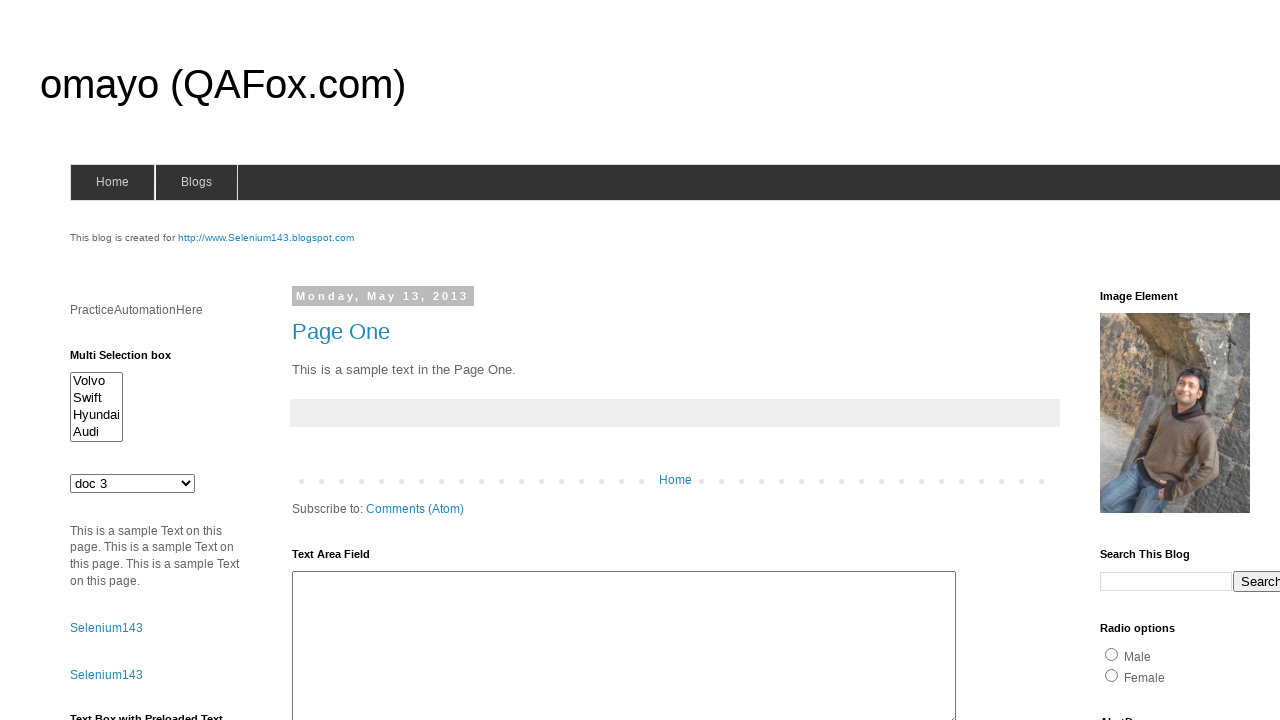

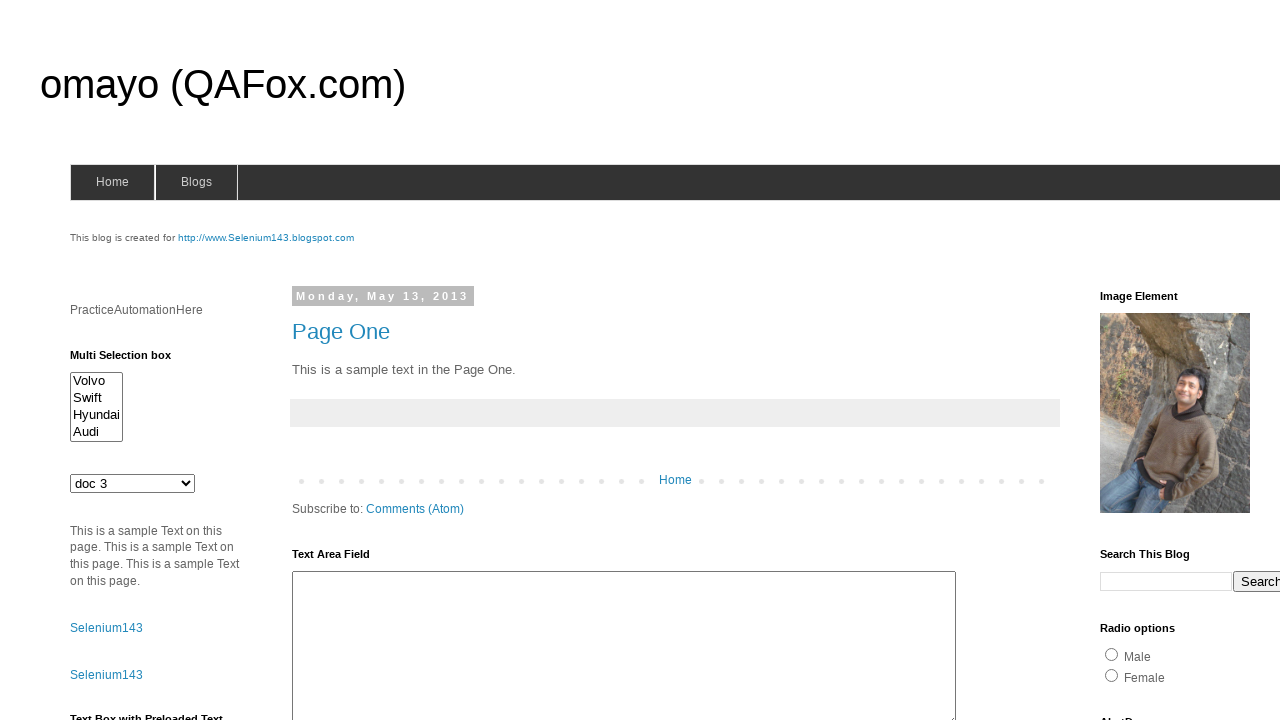